Tests a practice page by clicking a checkbox, selecting the corresponding option from a dropdown, entering the text in an input field, and clicking an alert button to verify the alert message contains the expected text.

Starting URL: http://qaclickacademy.com/practice.php

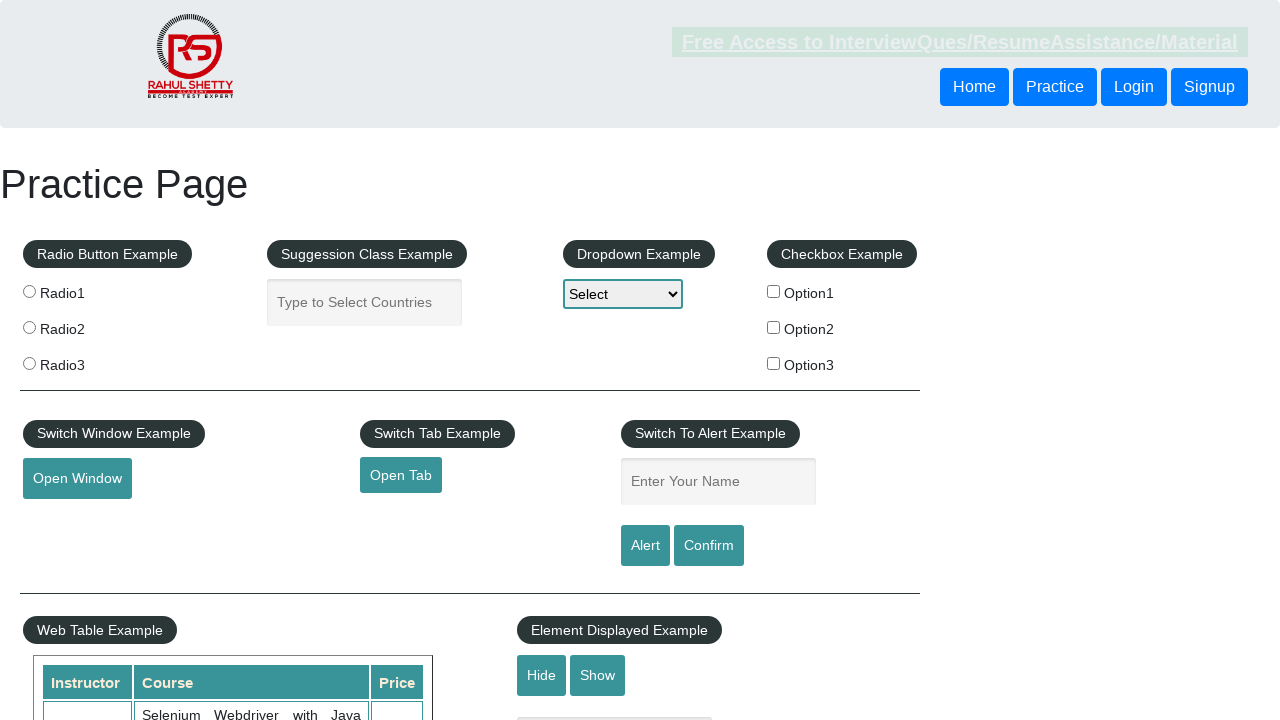

Clicked the second checkbox (Option2) at (774, 327) on xpath=//*[@id='checkbox-example']/fieldset/label[2]/input
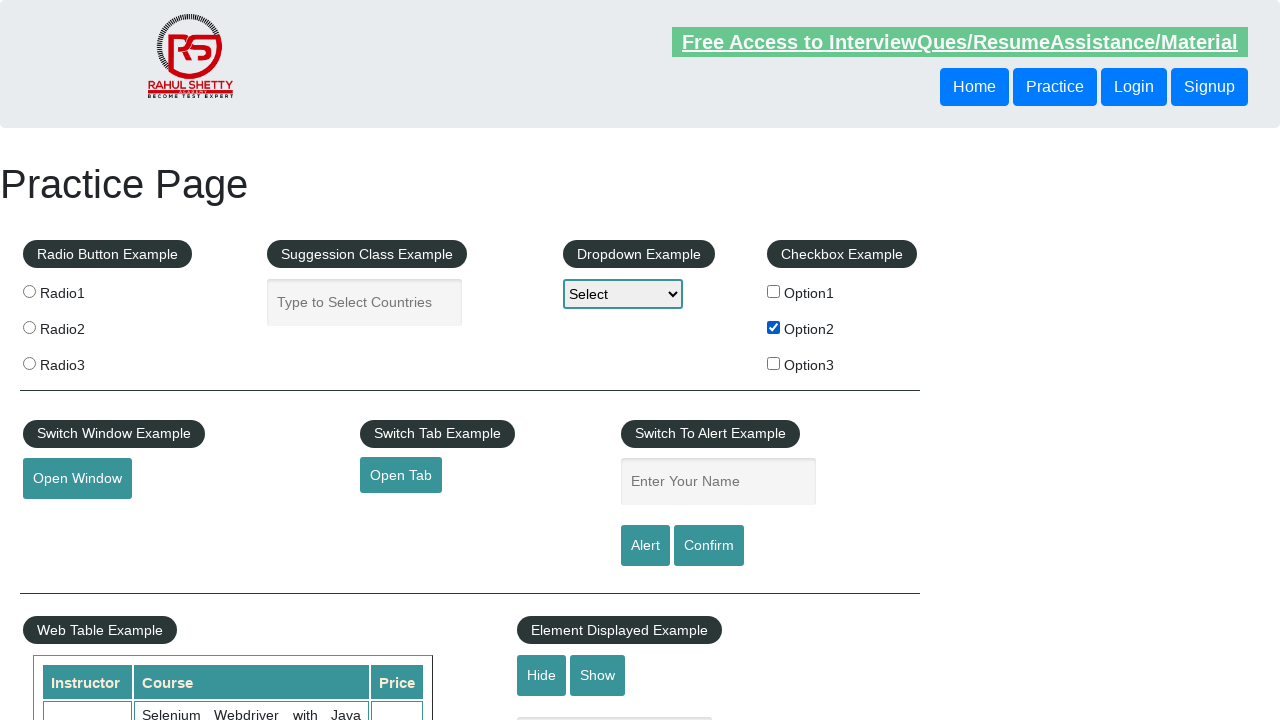

Retrieved checkbox label text: 'Option2'
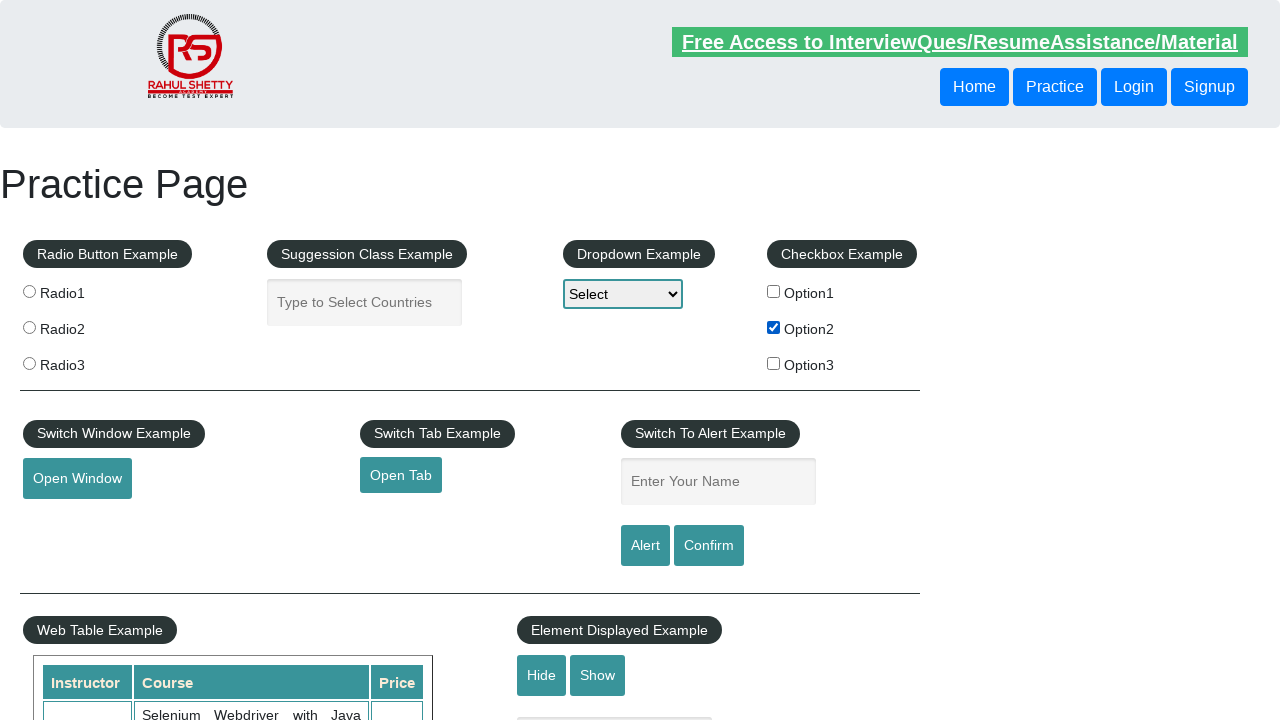

Selected 'Option2' from dropdown on #dropdown-class-example
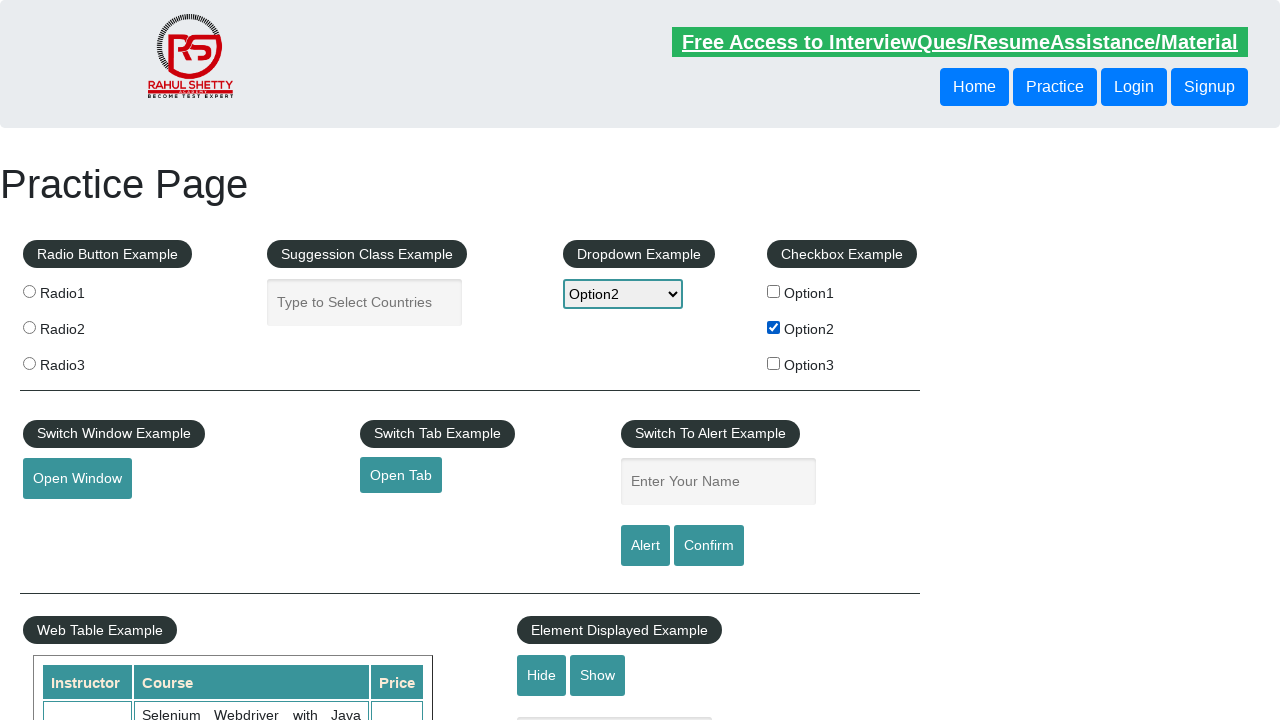

Filled input field with 'Option2' on input[name='enter-name']
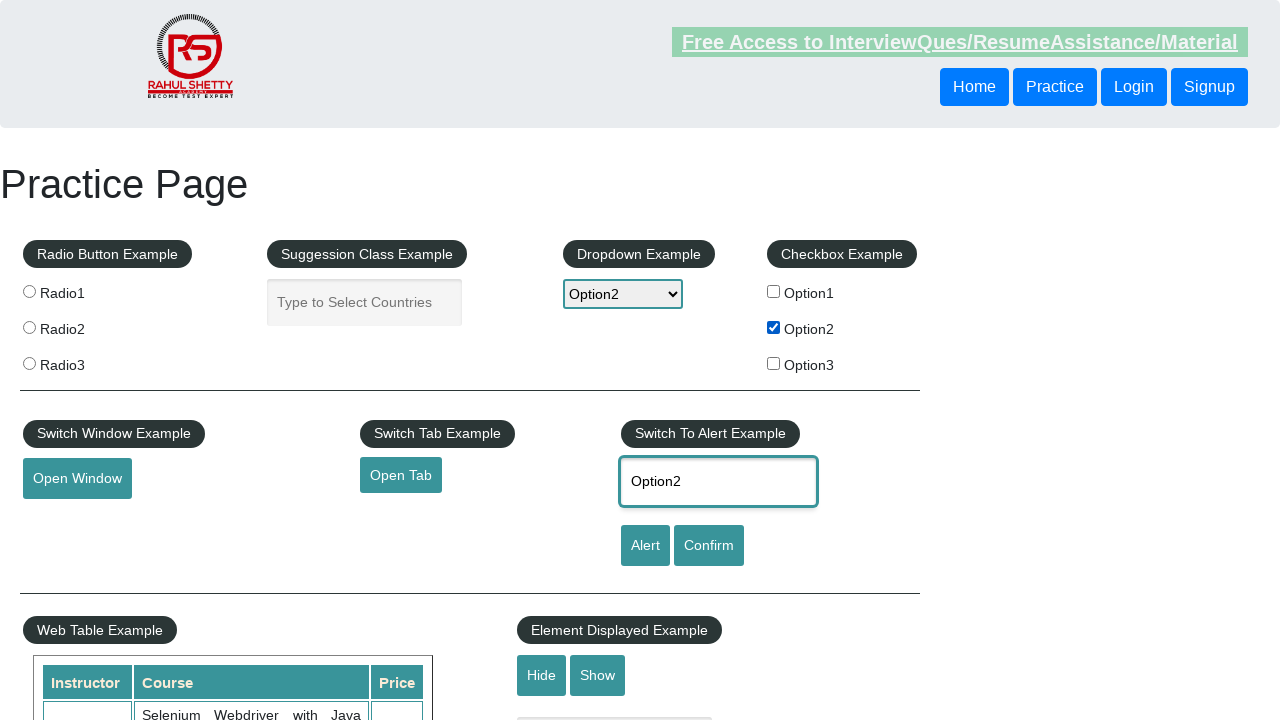

Set up dialog handler for alert capture
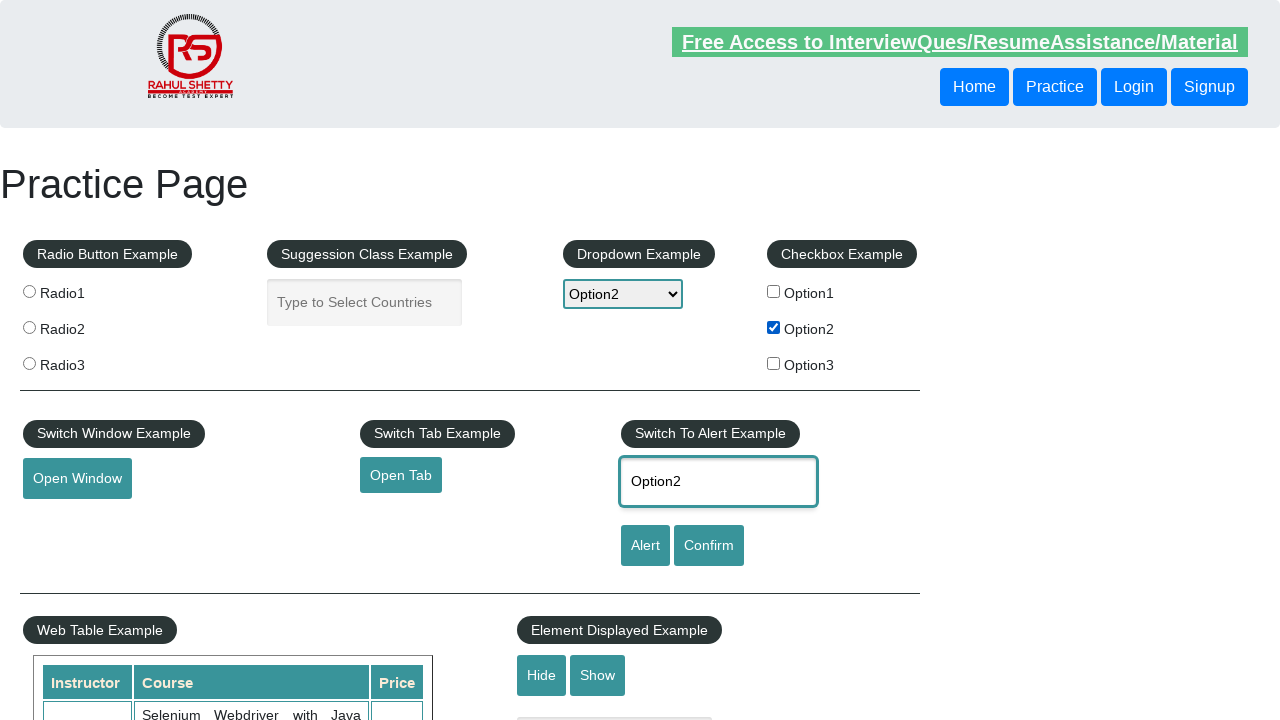

Clicked alert button at (645, 546) on #alertbtn
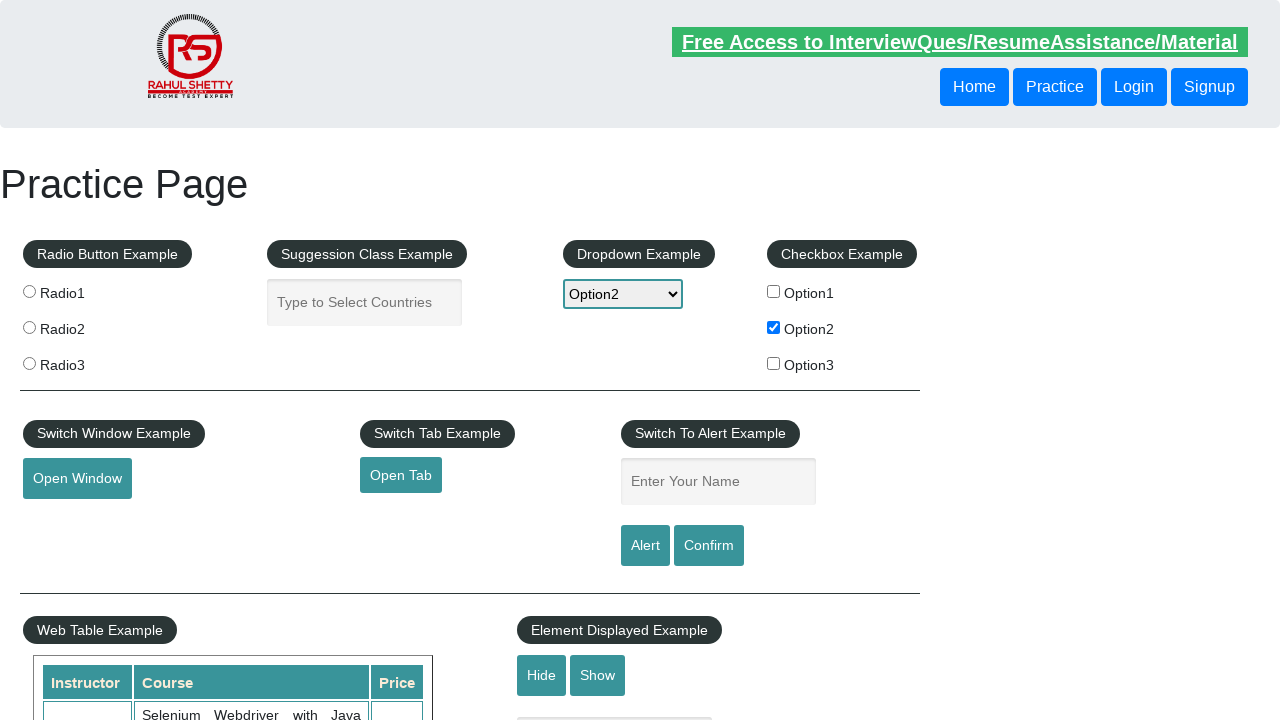

Waited 500ms for dialog to be handled
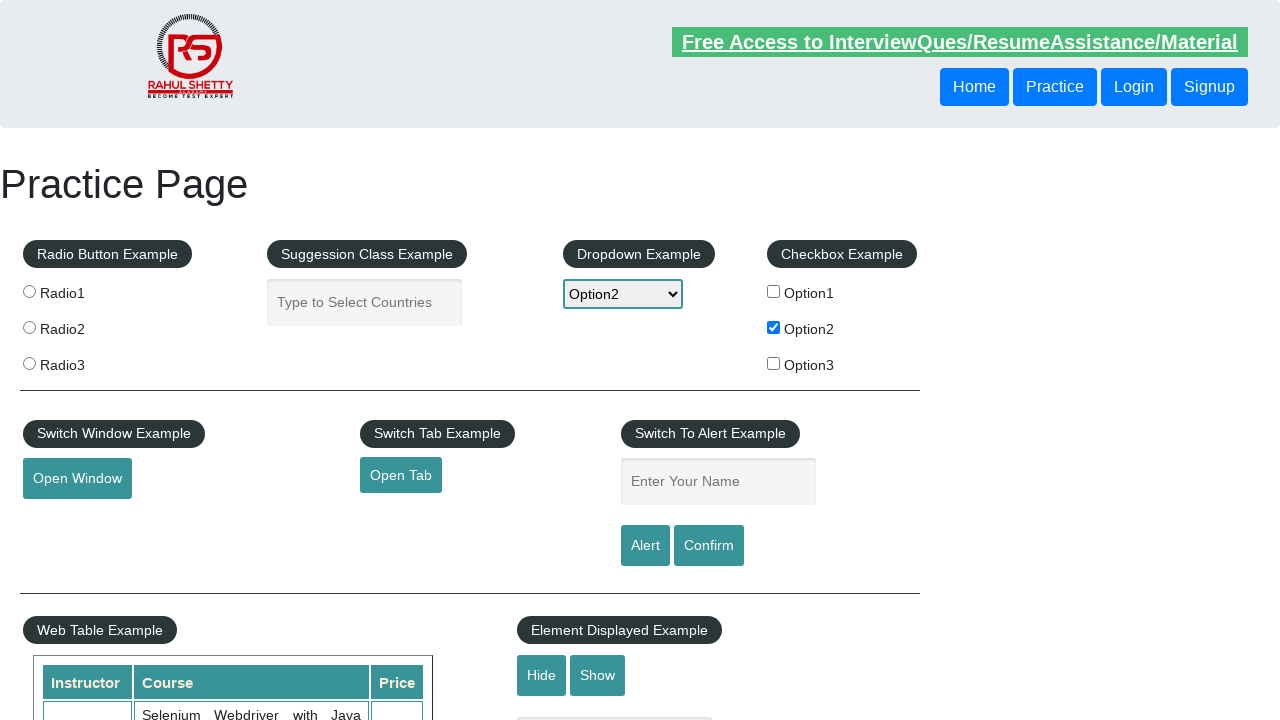

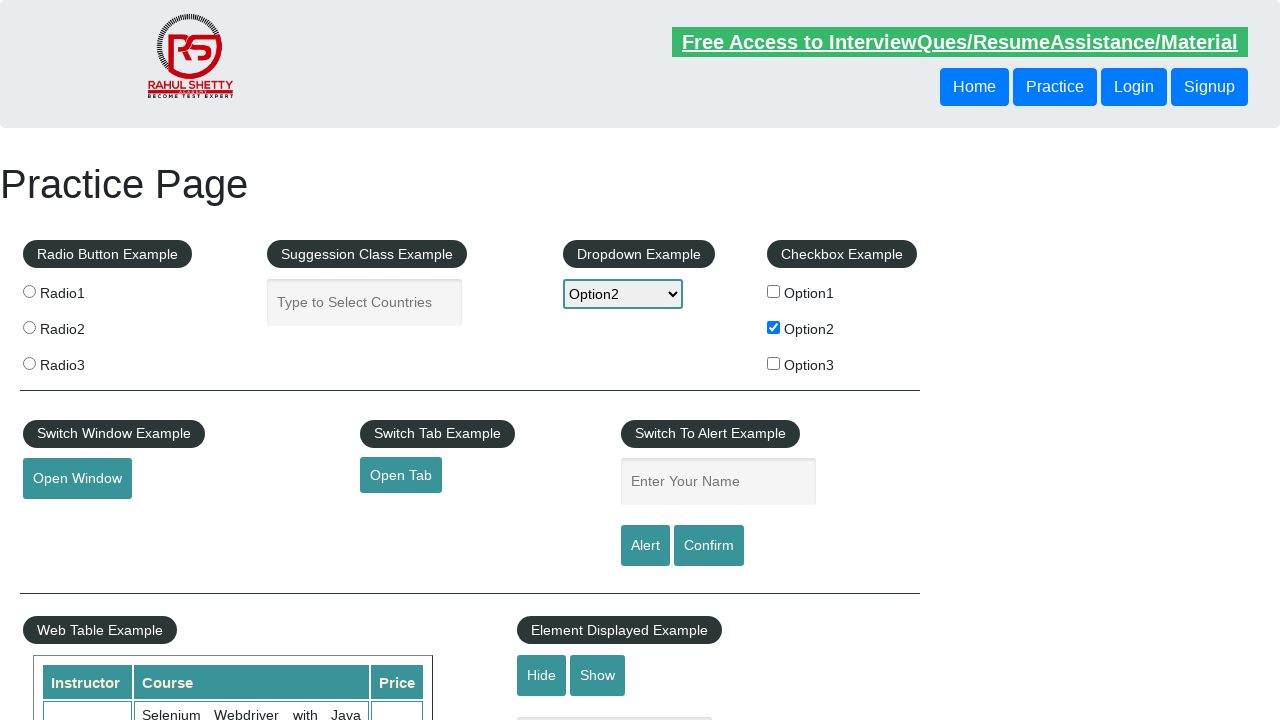